Tests Ajax loading panel functionality by selecting a date (7th) on a calendar widget, waiting for Ajax loading to complete, and verifying the selected date is displayed.

Starting URL: https://demos.telerik.com/aspnet-ajax/ajaxloadingpanel/functionality/explicit-show-hide/defaultcs.aspx

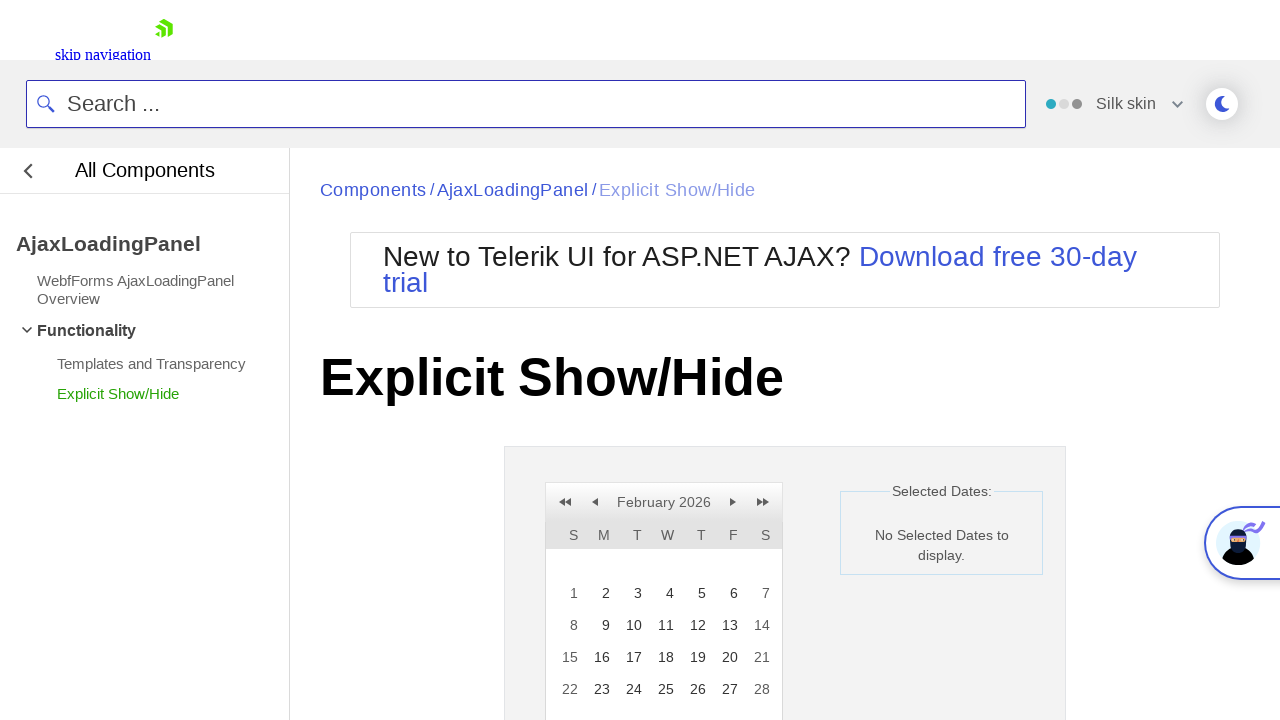

Waited for calendar widget to become visible
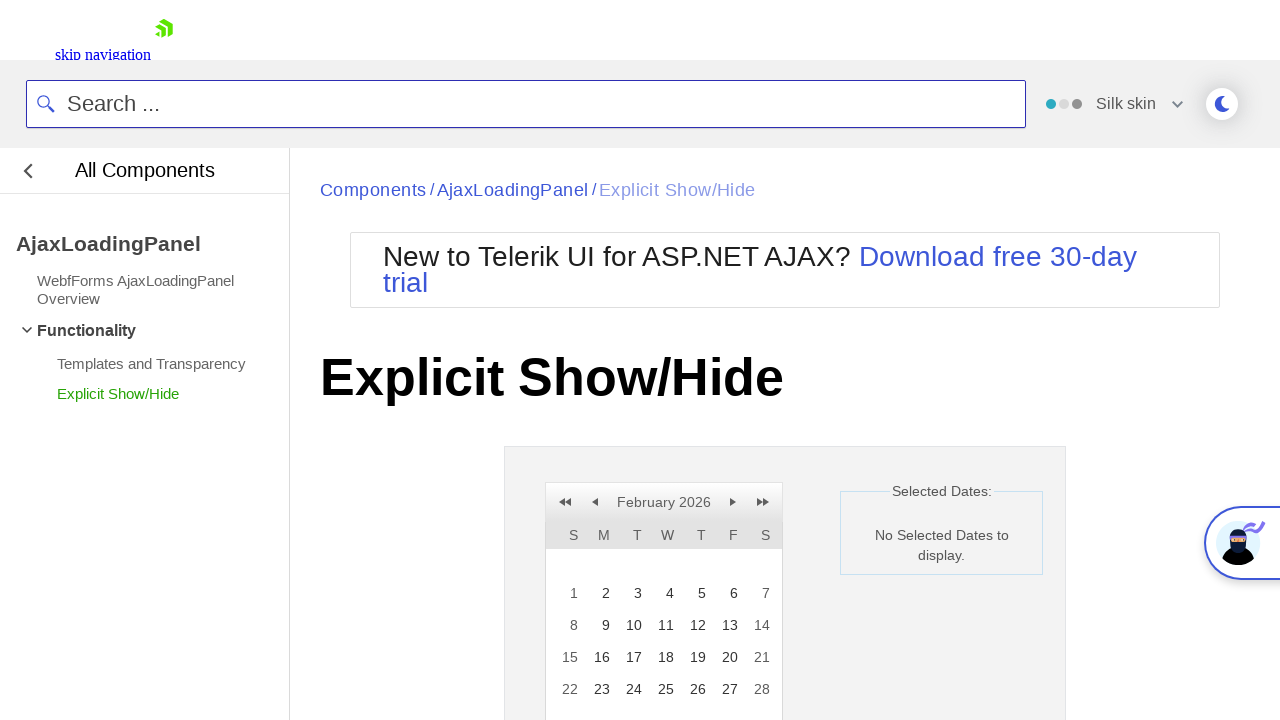

Verified no dates are initially selected
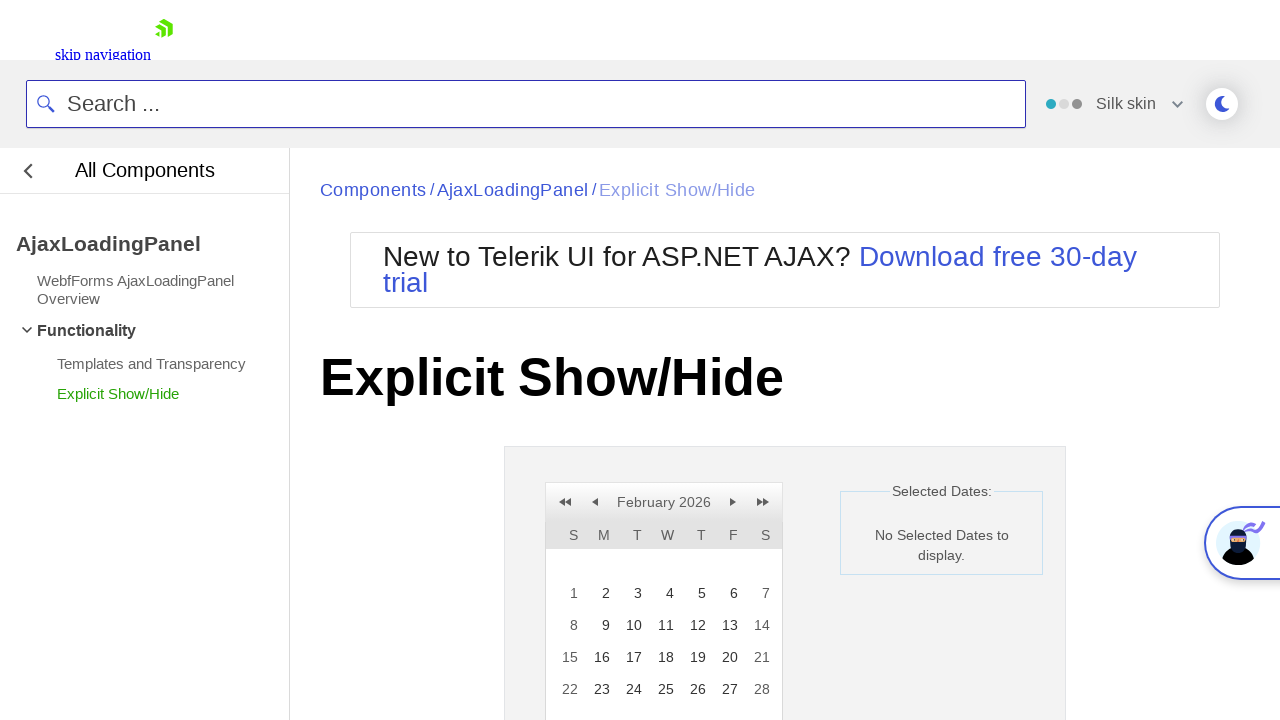

Waited for day 7 to become visible and clickable
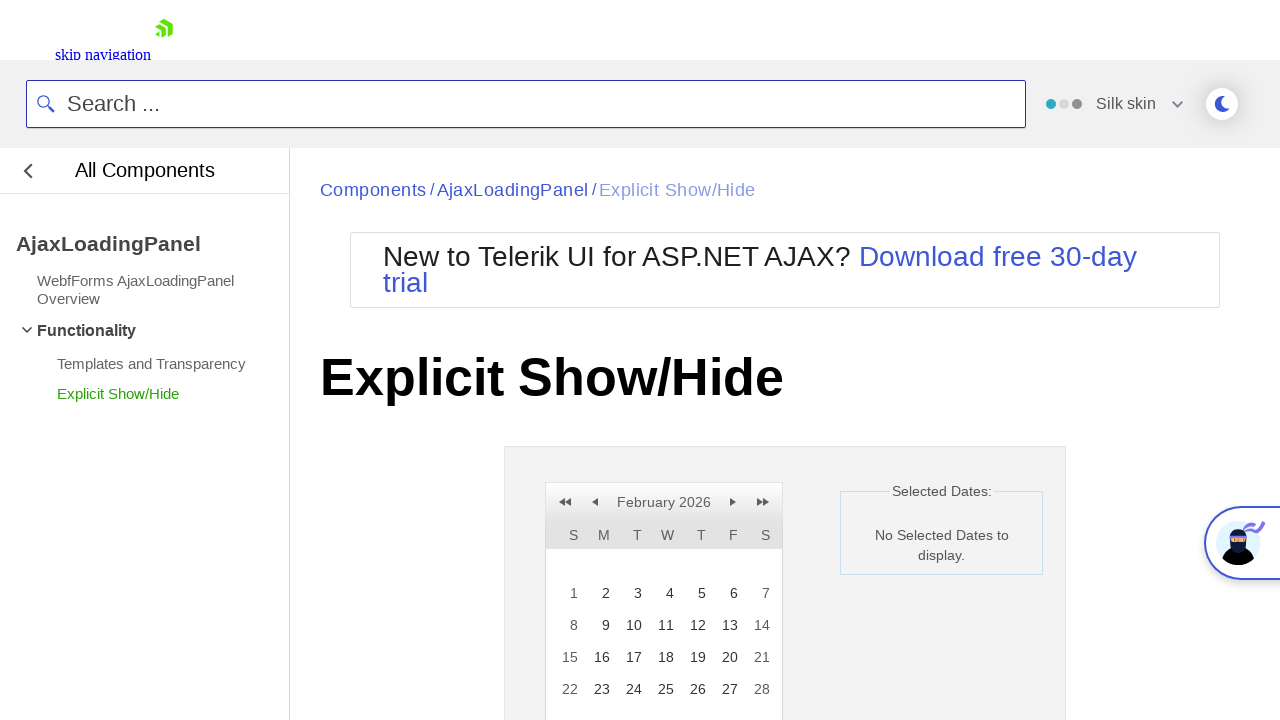

Clicked on day 7 in the calendar at (760, 593) on xpath=//a[text()='7']
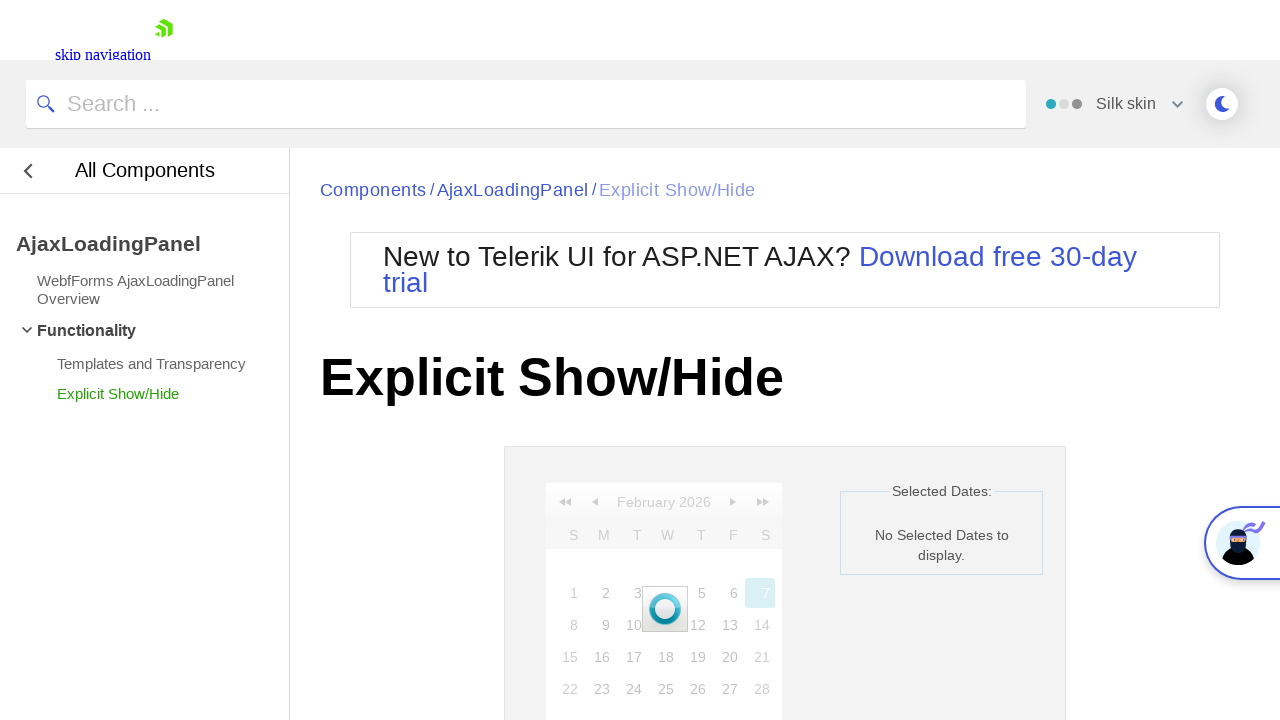

Waited for Ajax loading panel to complete and disappear
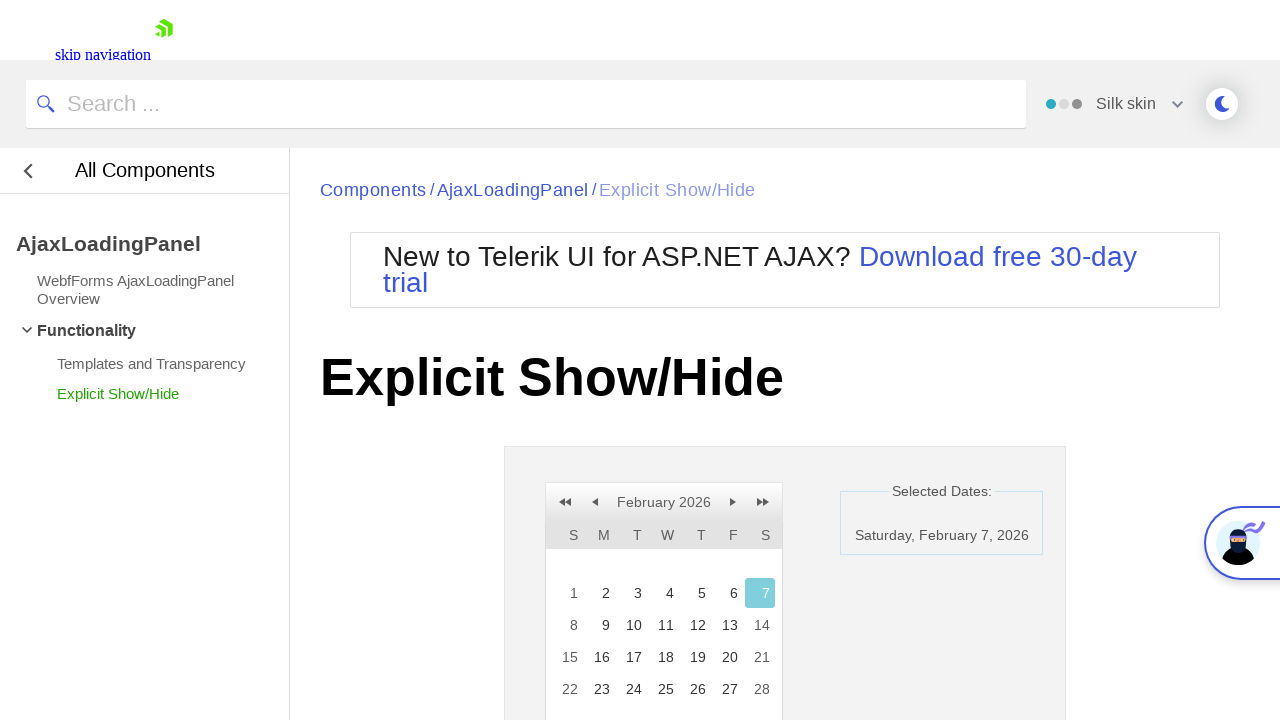

Waited for selected day 7 to become visible again after Ajax loading
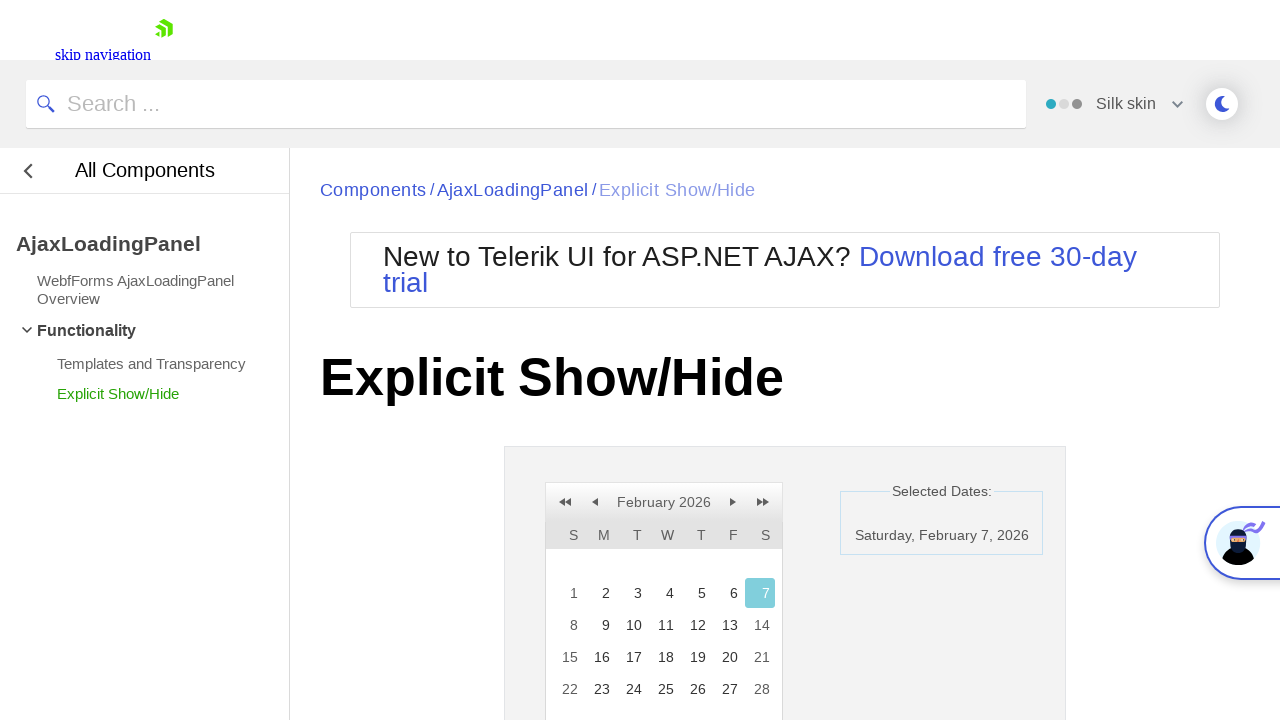

Verified that day 7 is displayed in the selected date text
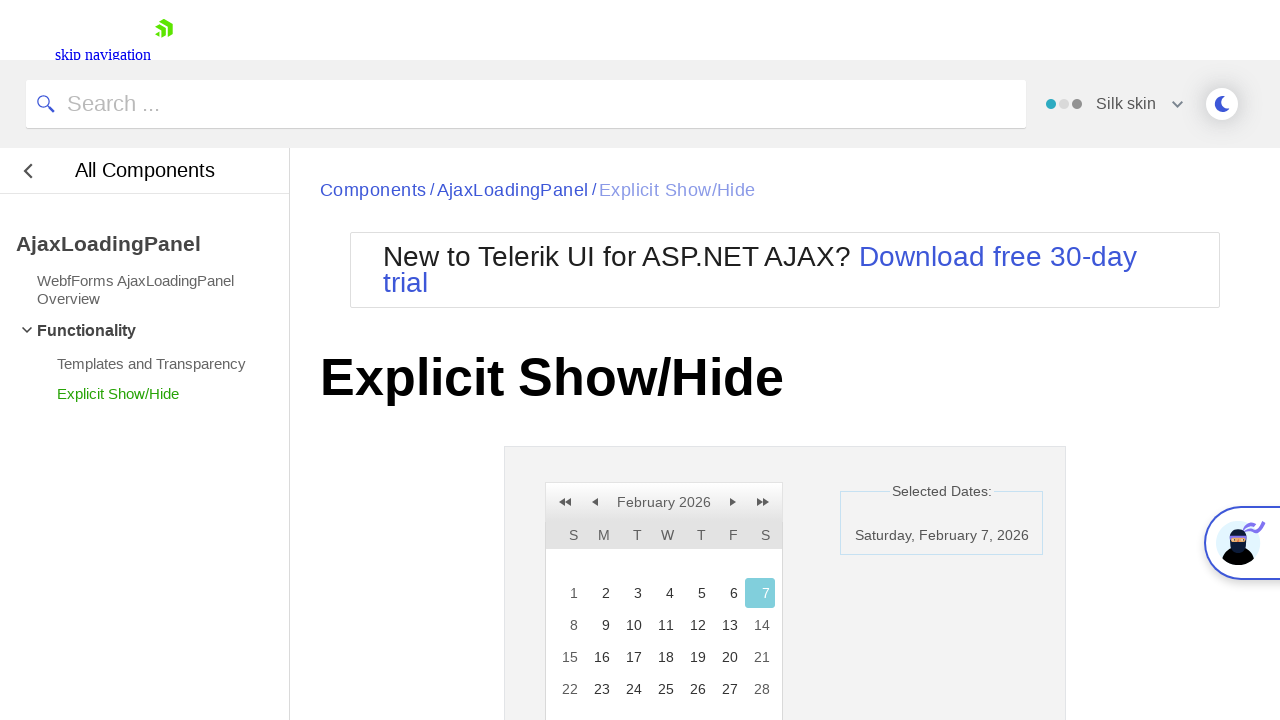

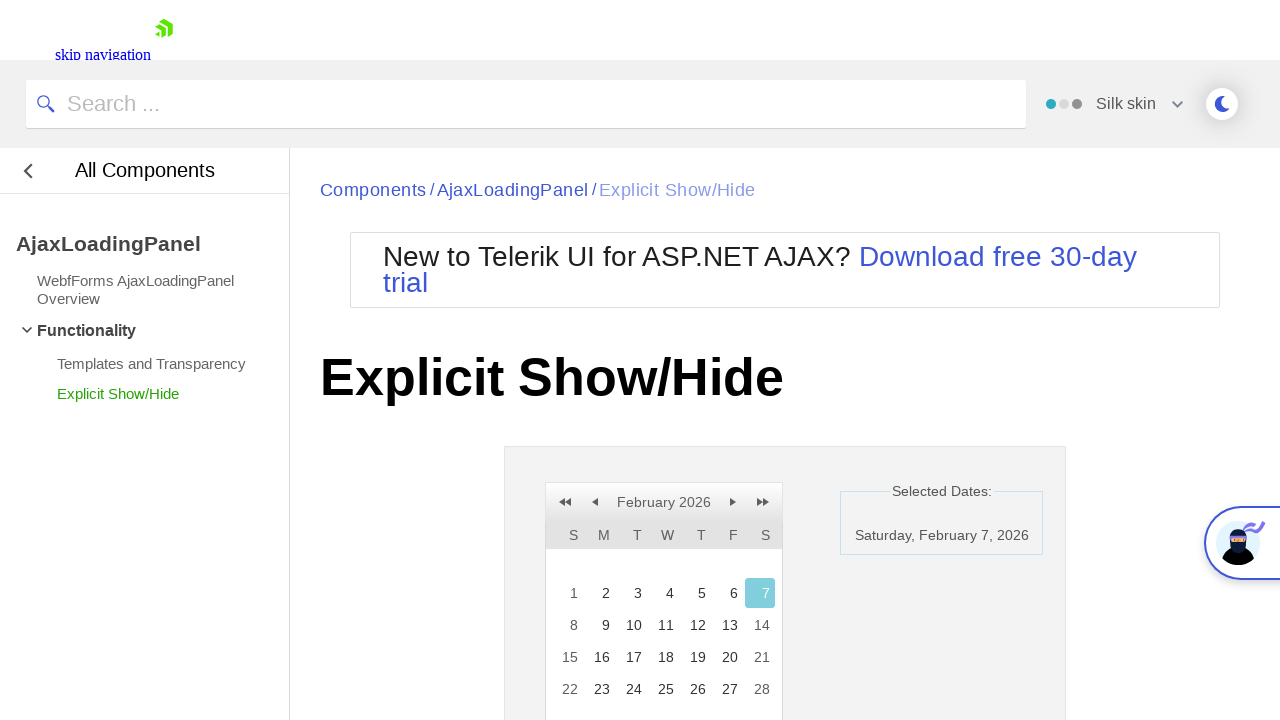